Tests finding a link by partial text (calculated value), clicking it, then filling out a form with personal information (first name, last name, city, country) and submitting it.

Starting URL: http://suninjuly.github.io/find_link_text

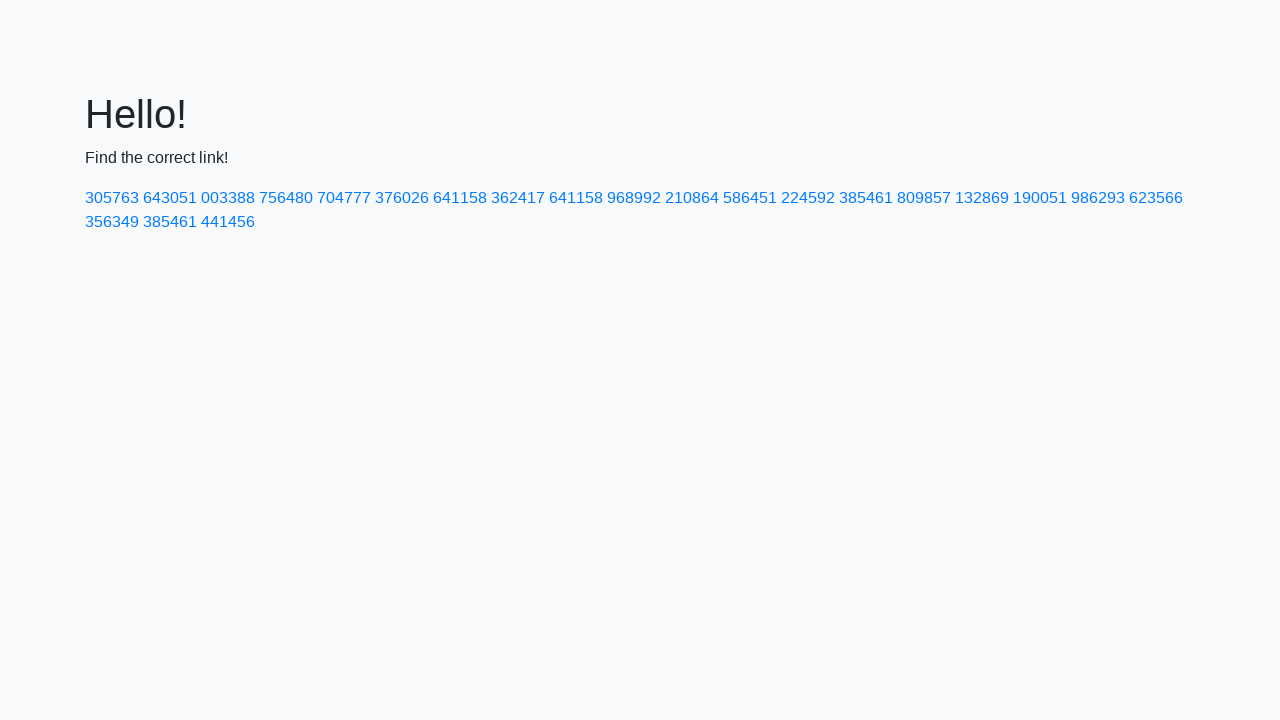

Clicked link containing calculated value '224592' at (808, 198) on a:text-matches('224592')
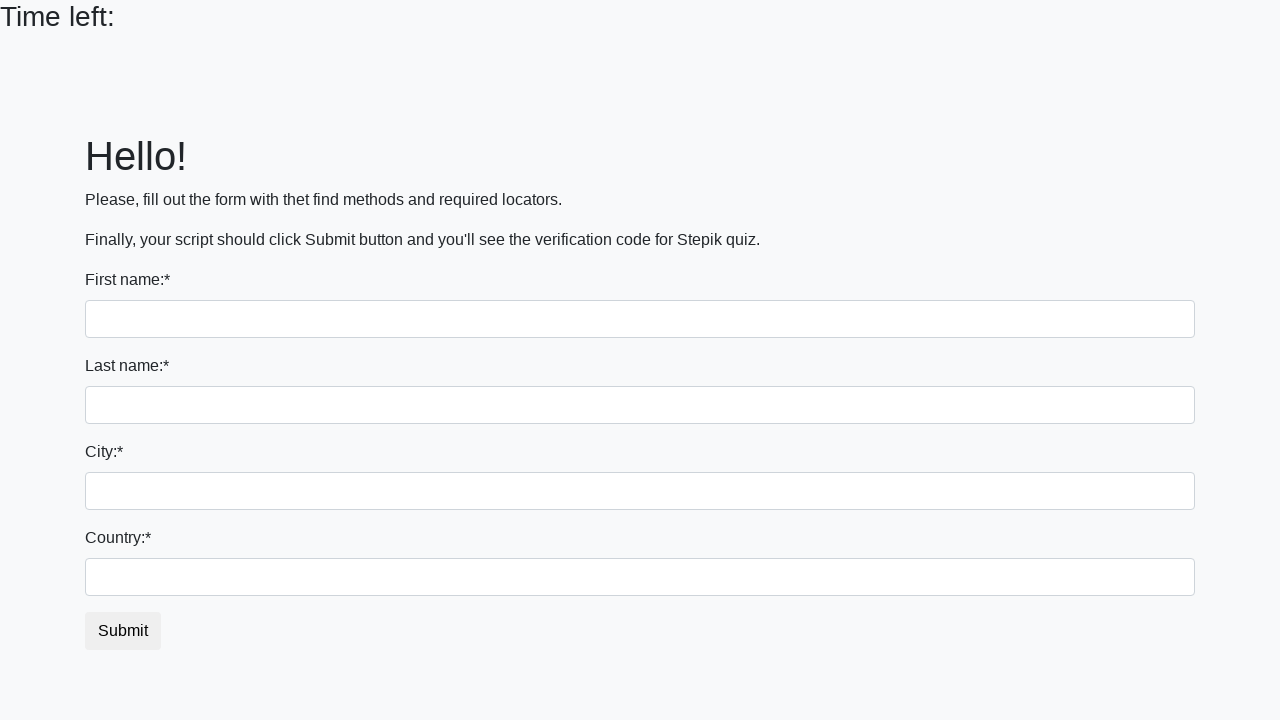

Filled first name field with 'Ivan' on input >> nth=0
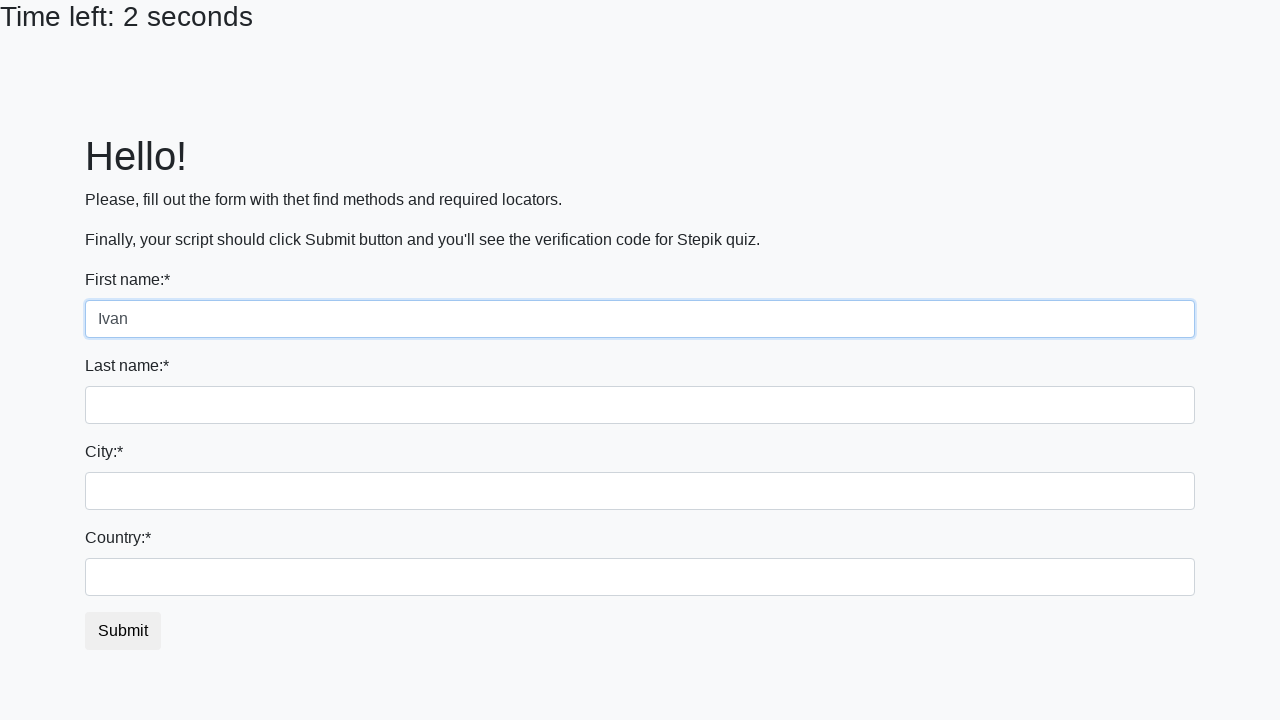

Filled last name field with 'Petrov' on input[name='last_name']
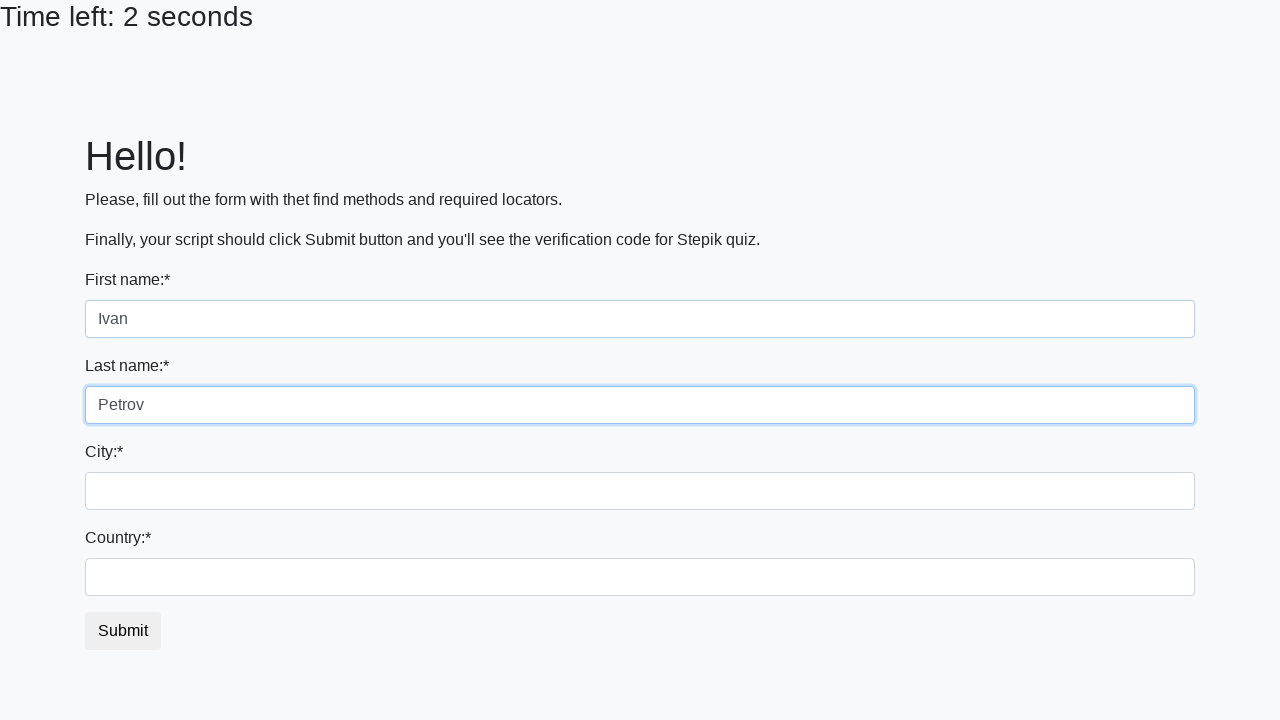

Filled city field with 'Smolensk' on .form-control.city
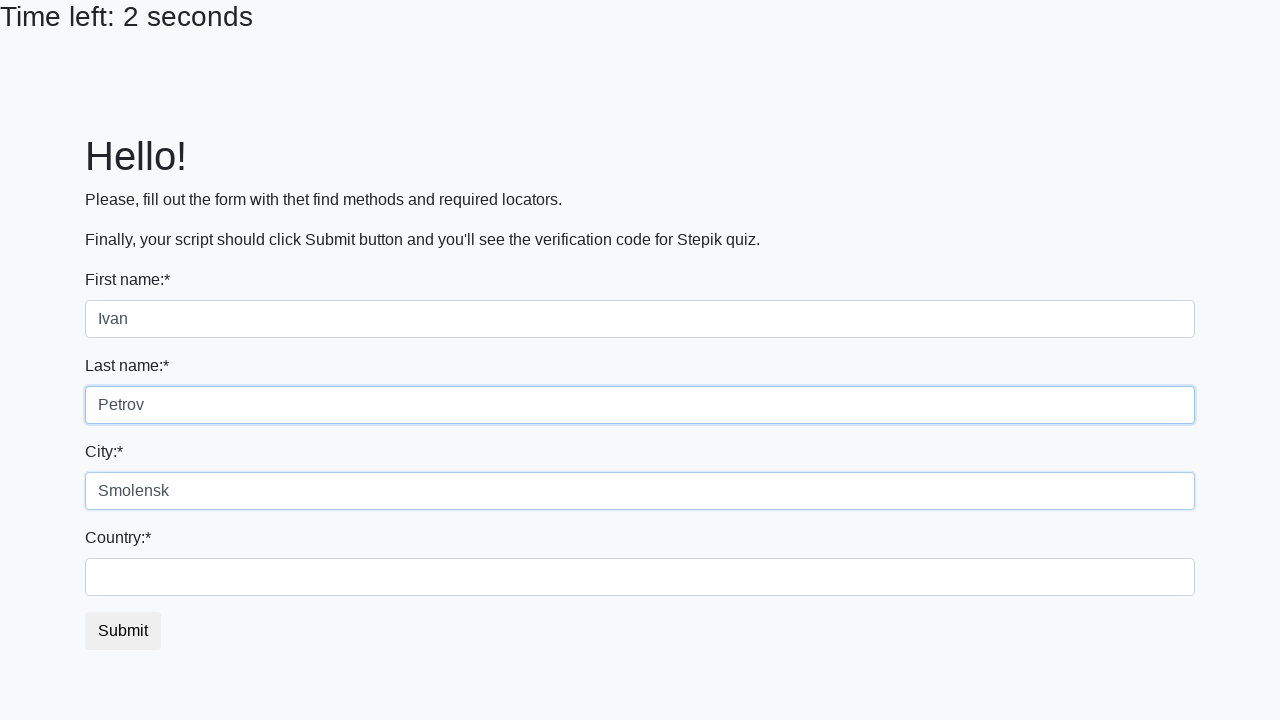

Filled country field with 'Russia' on #country
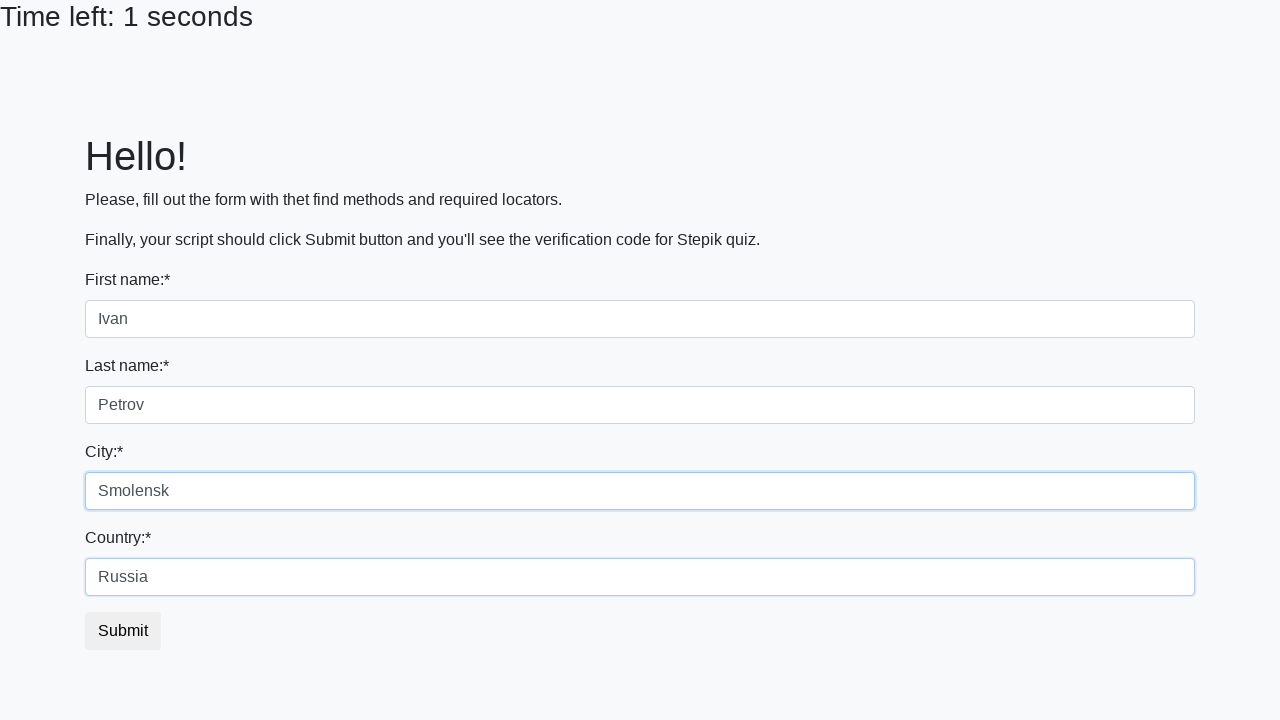

Clicked submit button to submit form at (123, 631) on button.btn
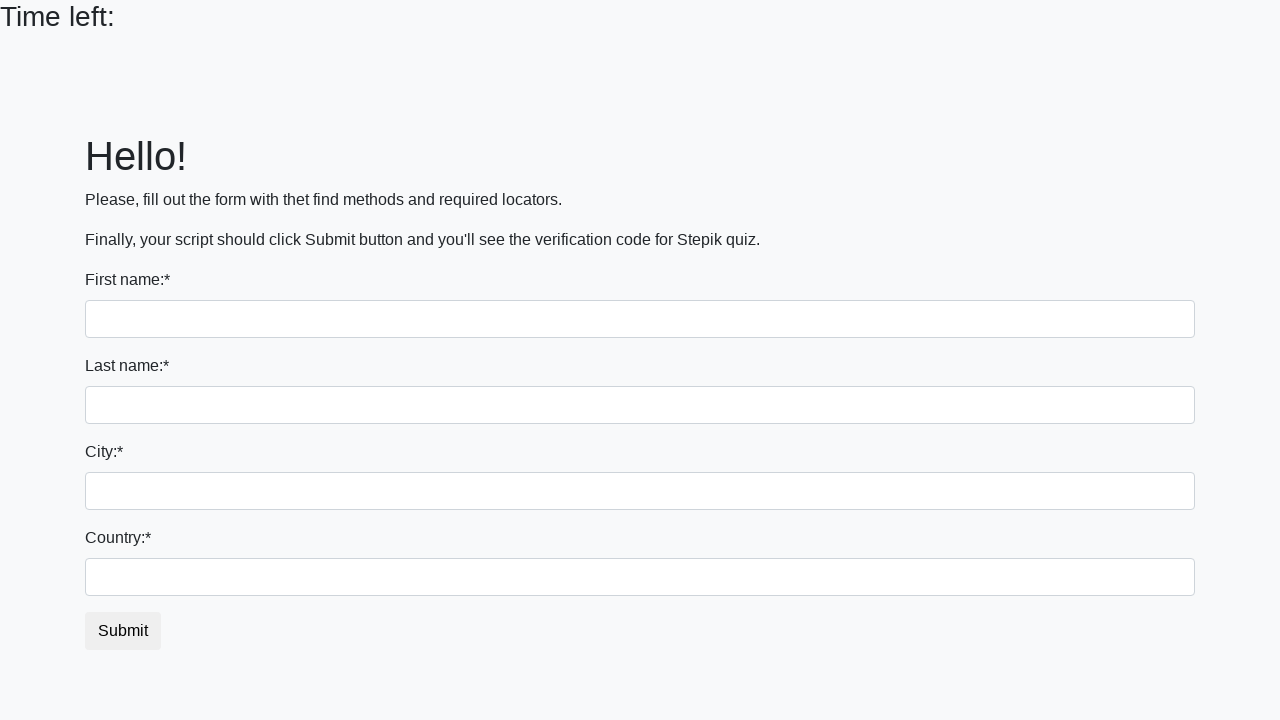

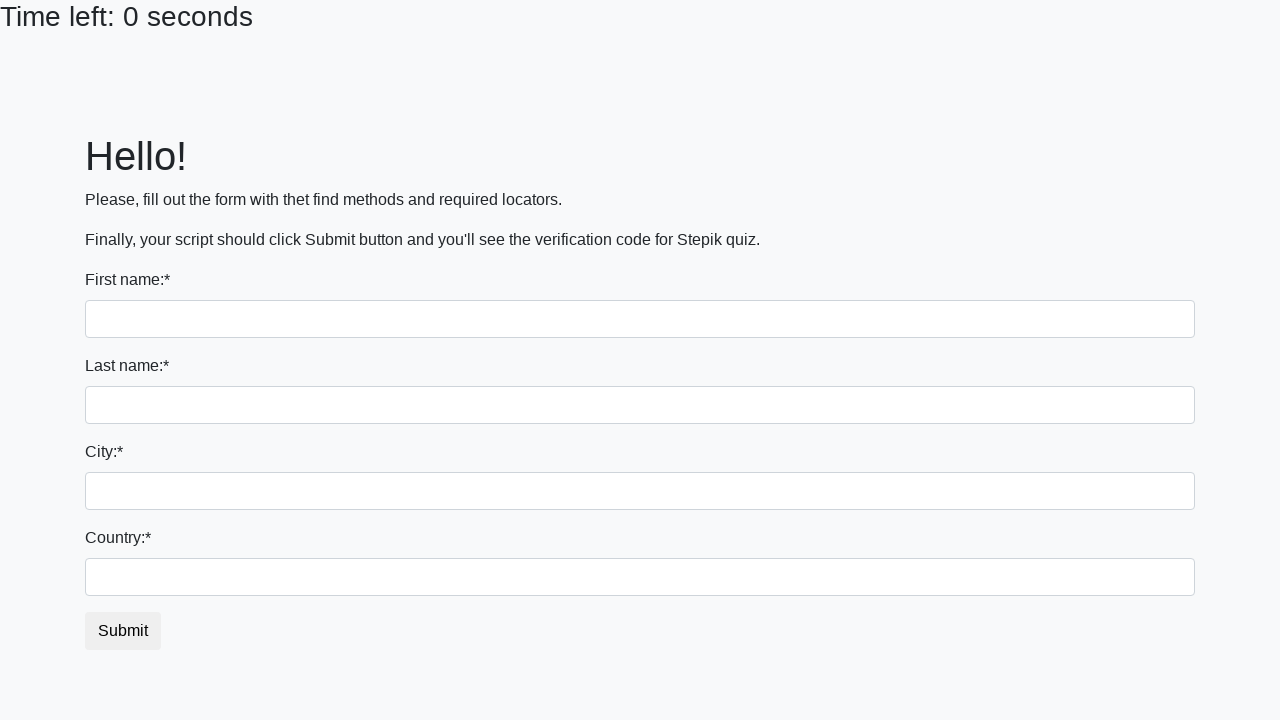